Tests window handling functionality by clicking a link that opens a new window, switching between windows, and verifying content in each window

Starting URL: http://the-internet.herokuapp.com/

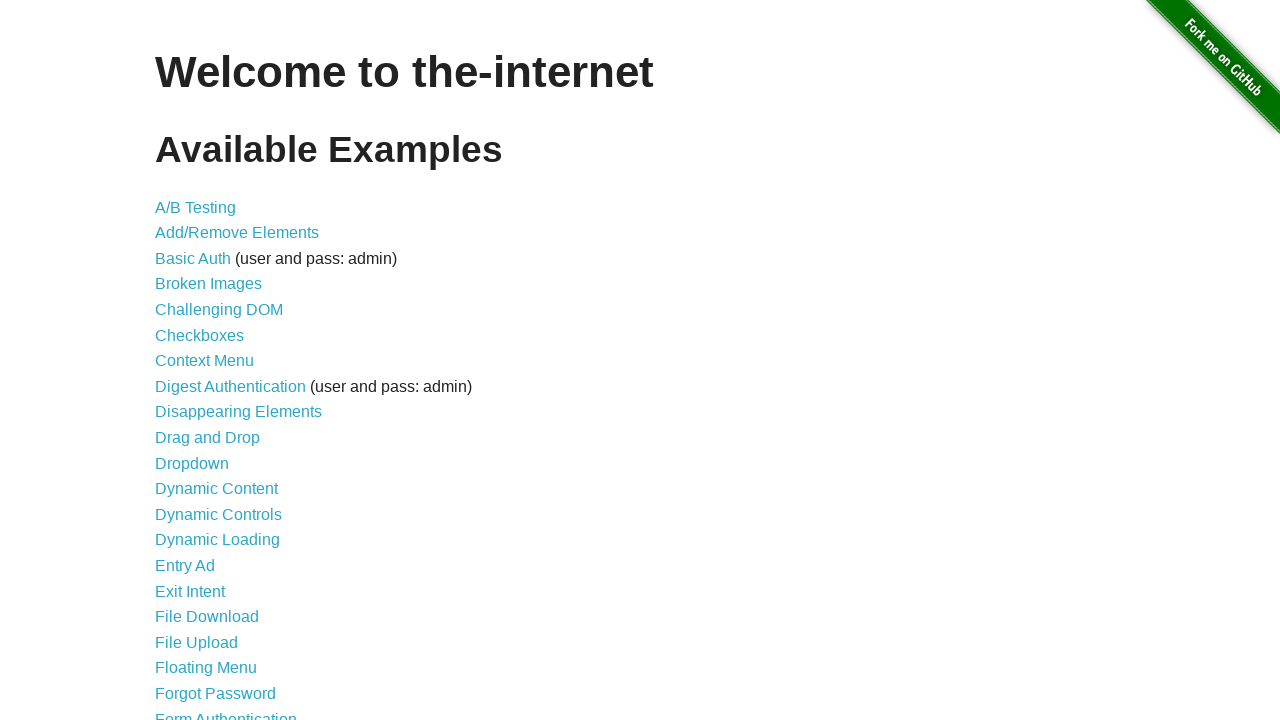

Clicked on 'Multiple Windows' link at (218, 369) on text='Multiple Windows'
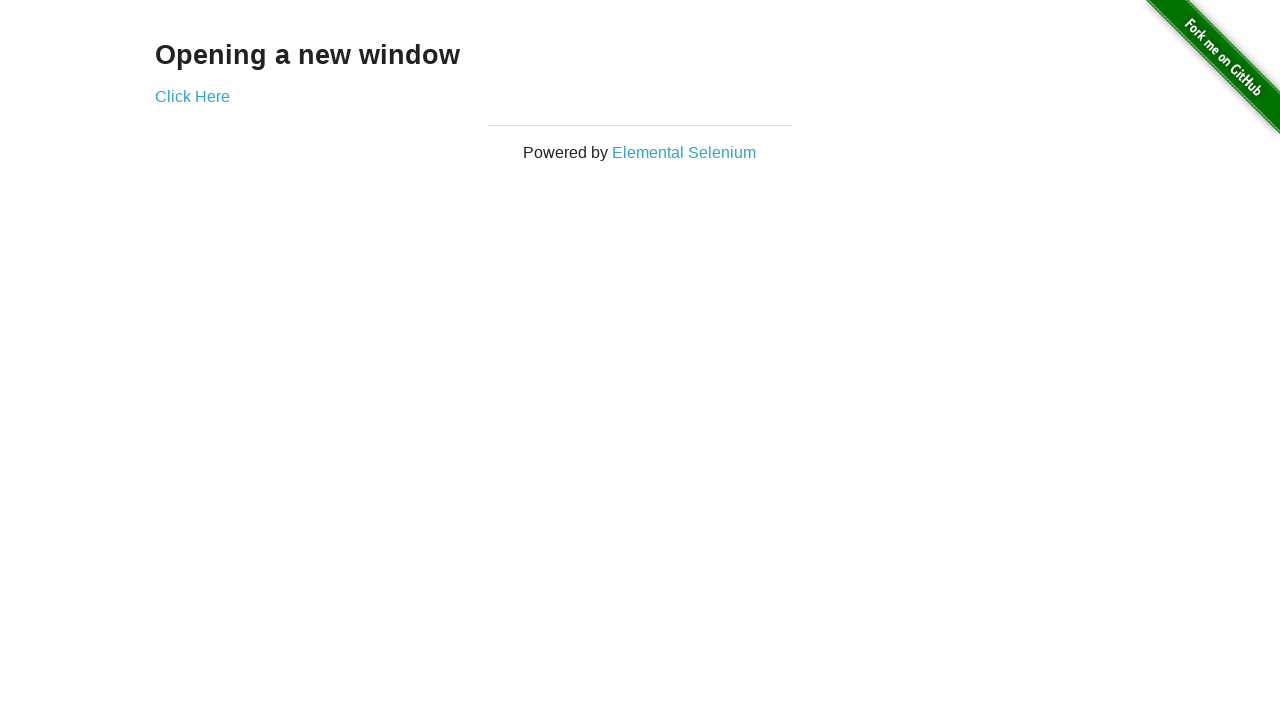

Clicked 'Click Here' link to open new window at (192, 96) on text='Click Here'
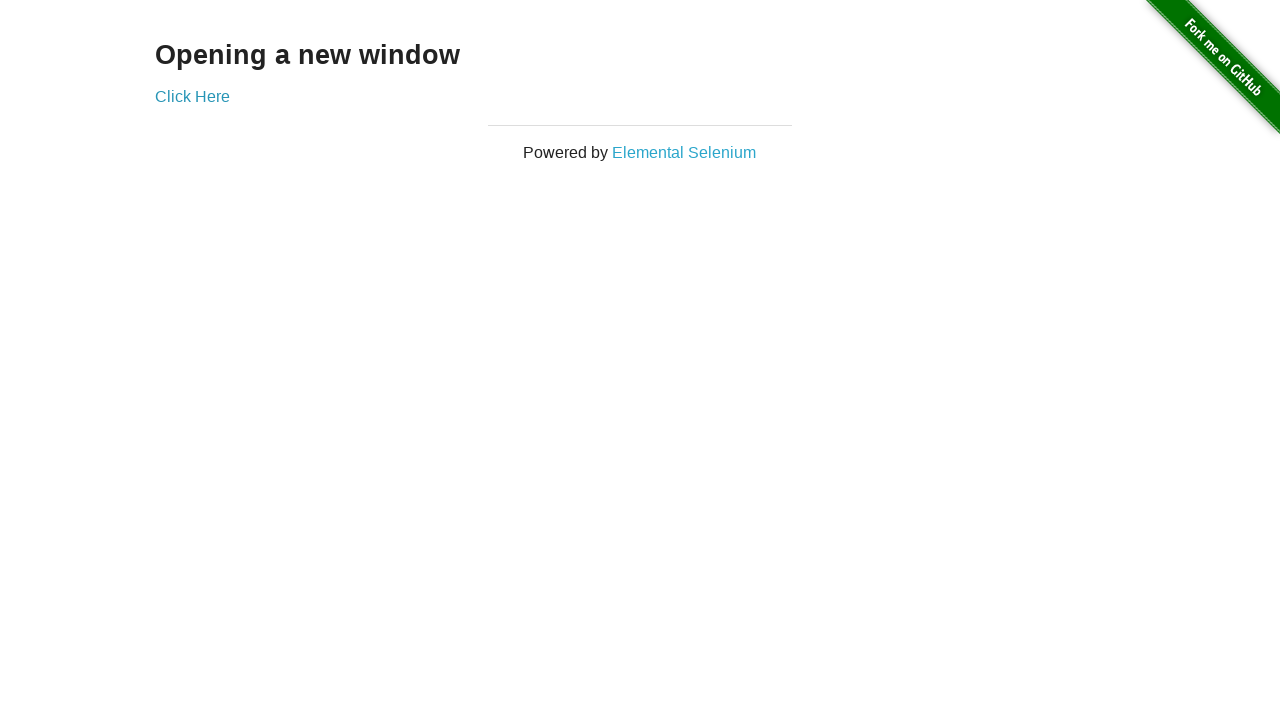

New window opened and captured
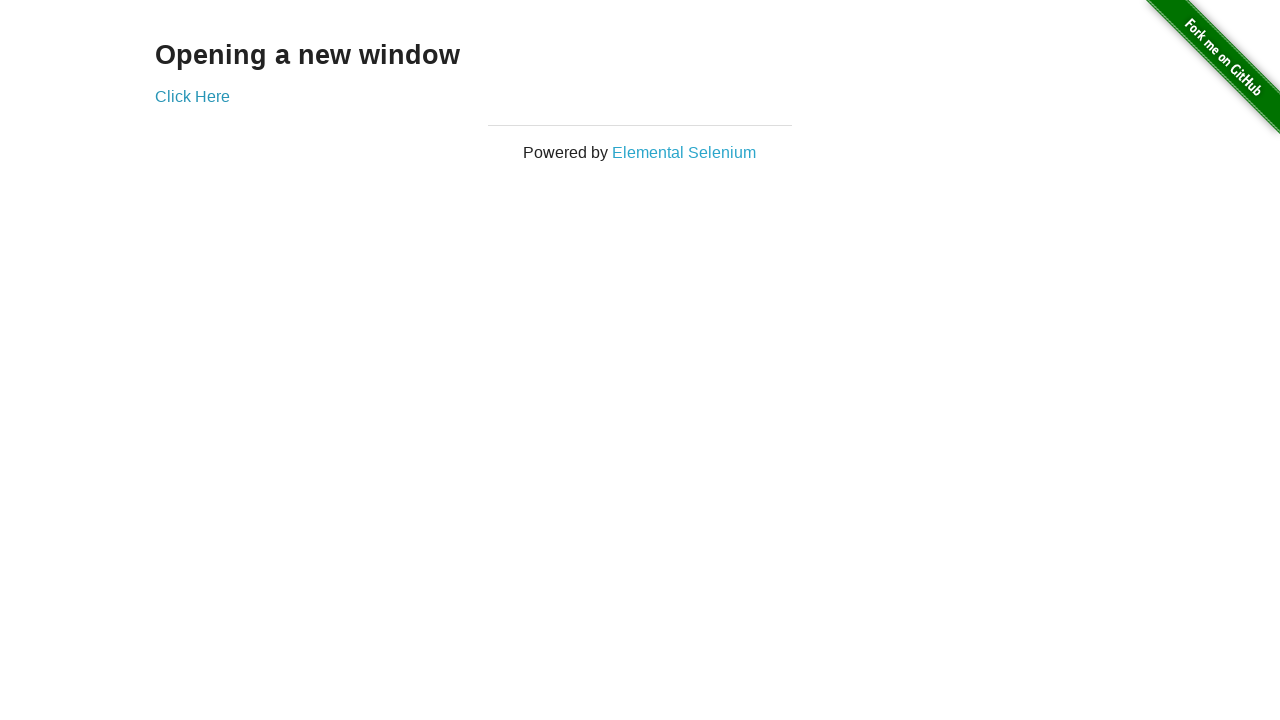

Retrieved heading text from new window
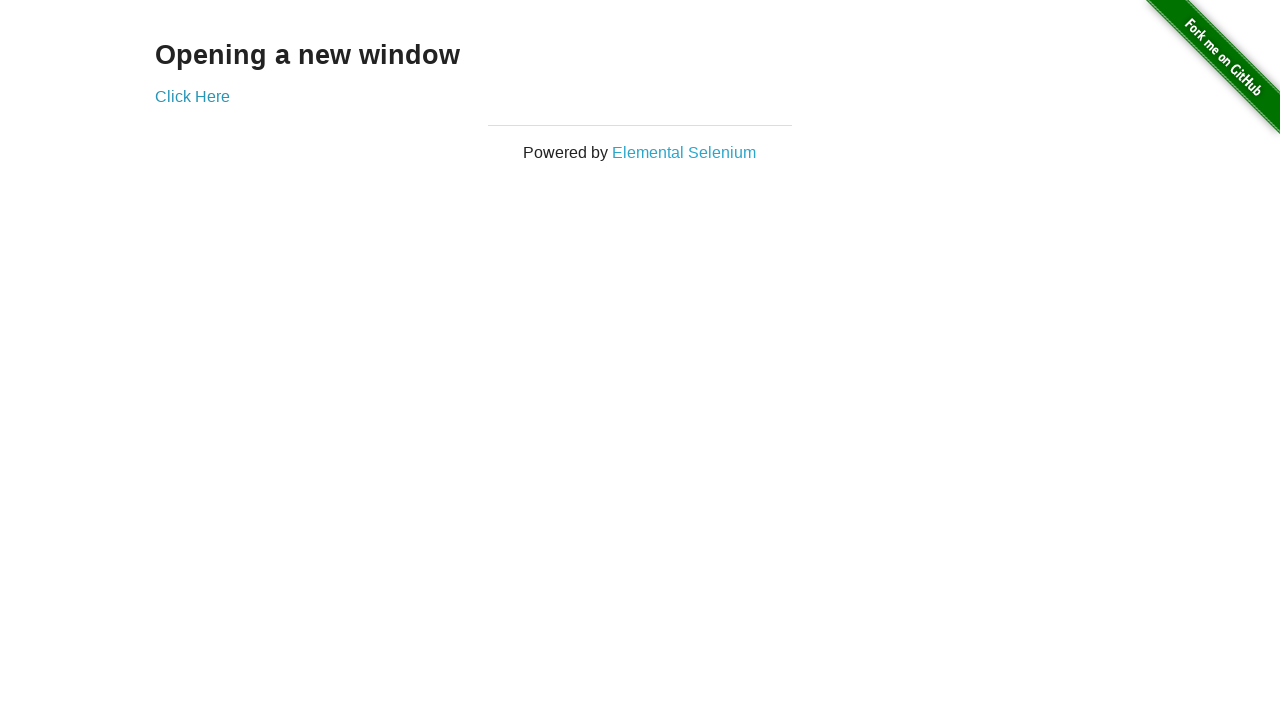

Retrieved heading text from parent window
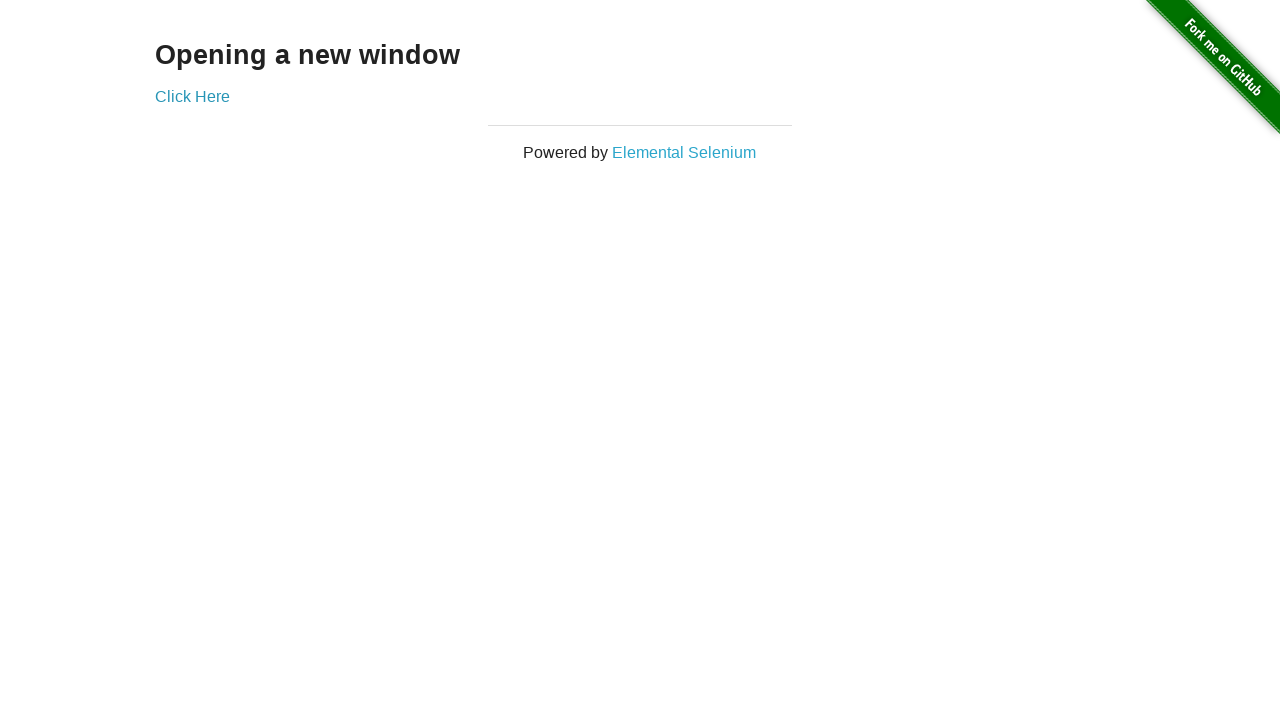

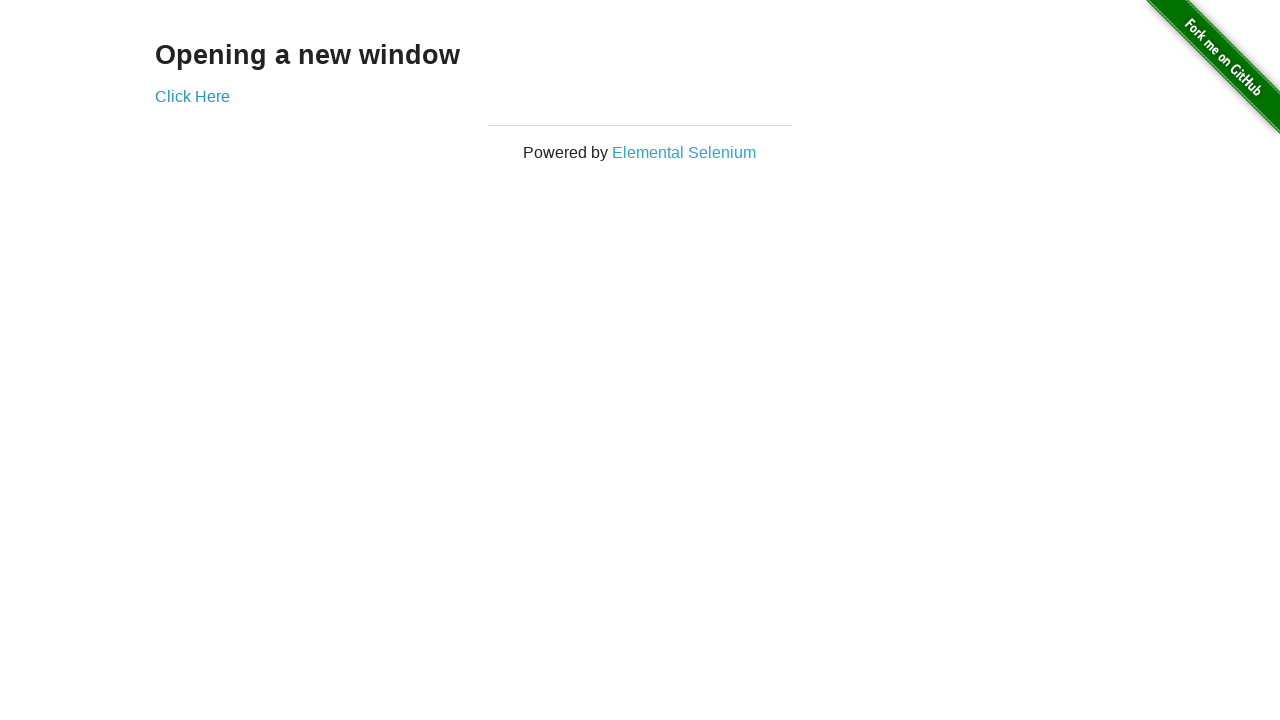